Tests the e-commerce flow by searching for a product (Brocolli), adding it to cart, and proceeding to checkout by clicking through to place order

Starting URL: https://rahulshettyacademy.com/seleniumPractise/#/

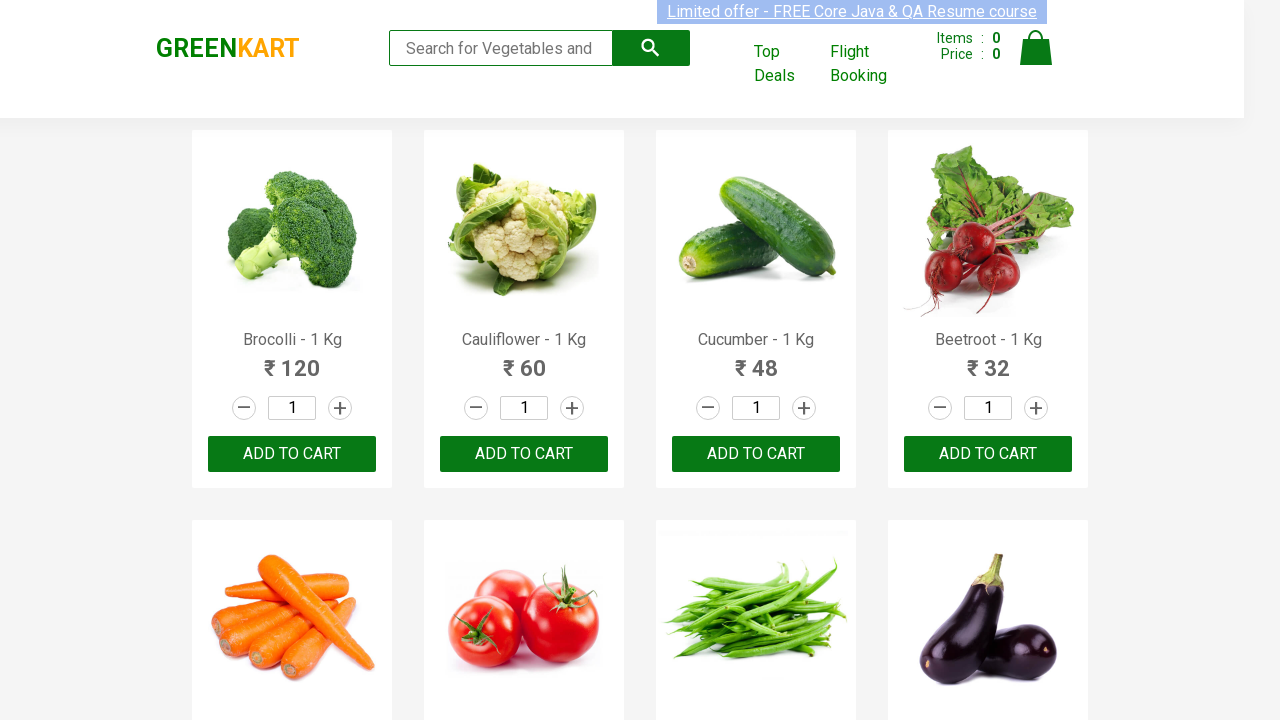

Typed 'Brocolli' in the search bar on .search-keyword
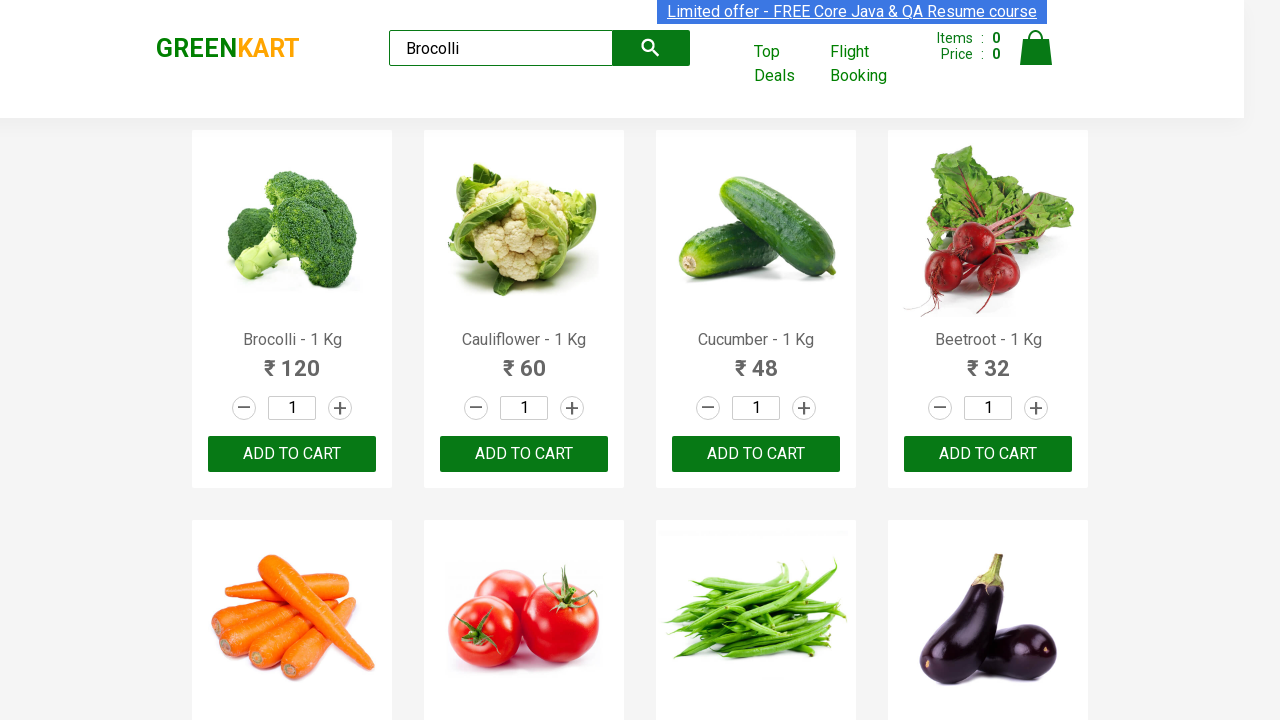

Waited for filtered products to become visible
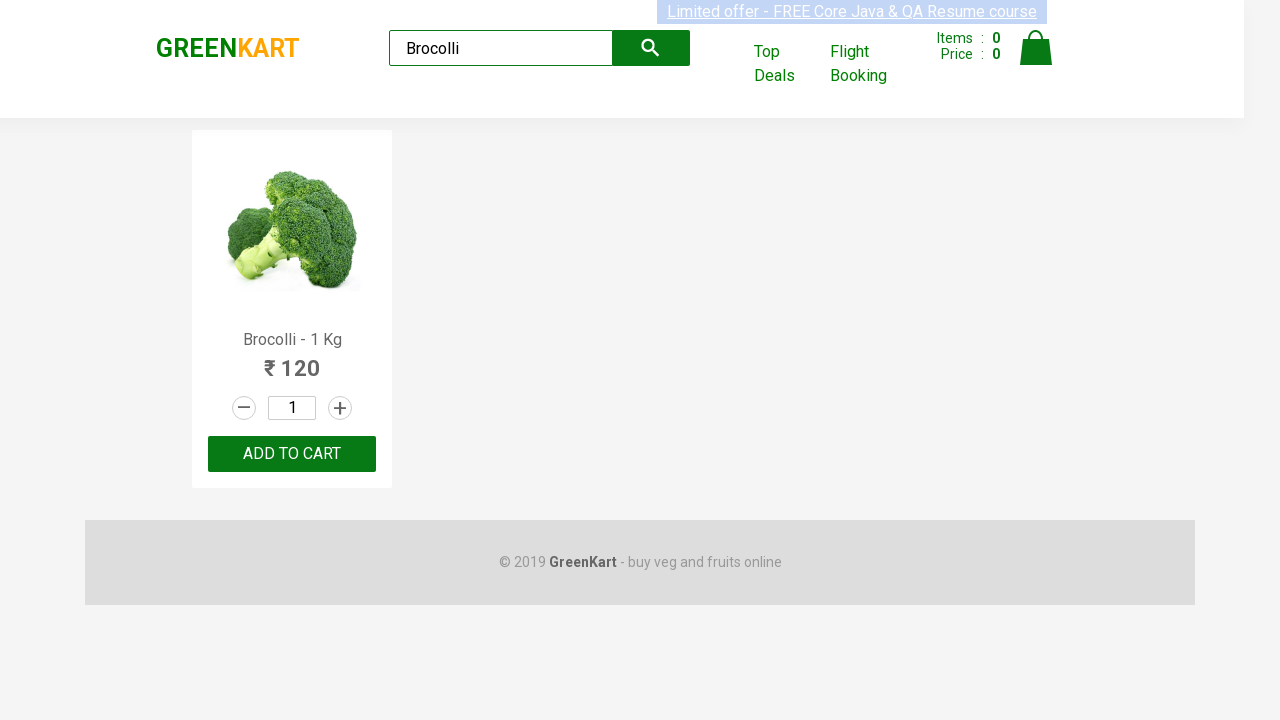

Retrieved all visible product elements
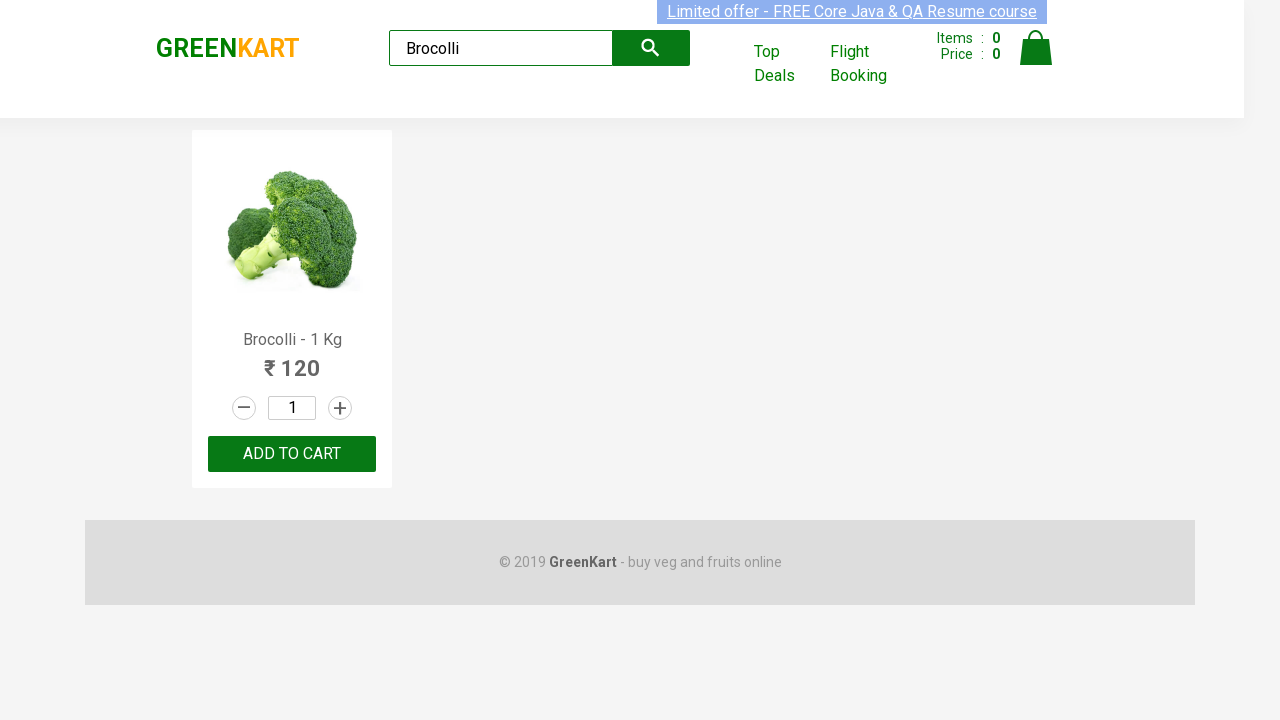

Found Brocolli product and clicked 'Add to Cart' button at (292, 454) on .products .product:visible >> nth=0 >> .product-action button
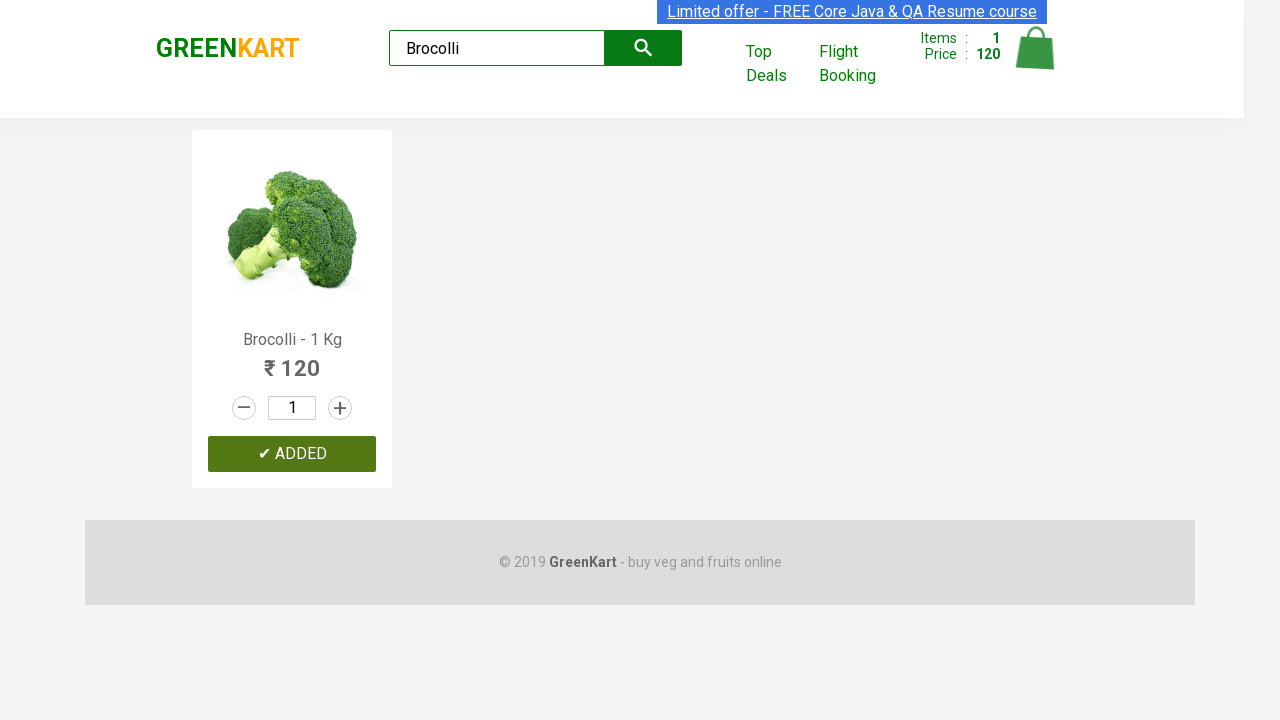

Clicked on cart icon to view cart at (1036, 48) on .cart-icon > img
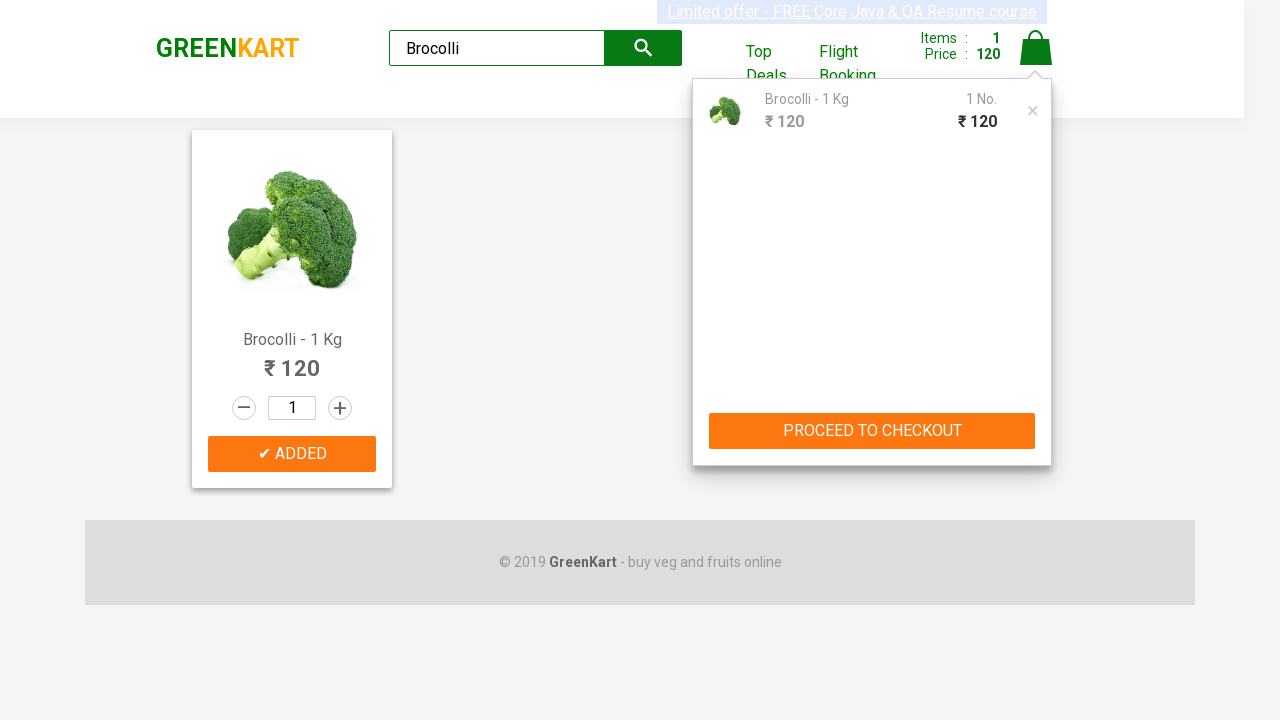

Clicked 'Proceed' button in cart preview at (872, 431) on .cart-preview > .action-block > button
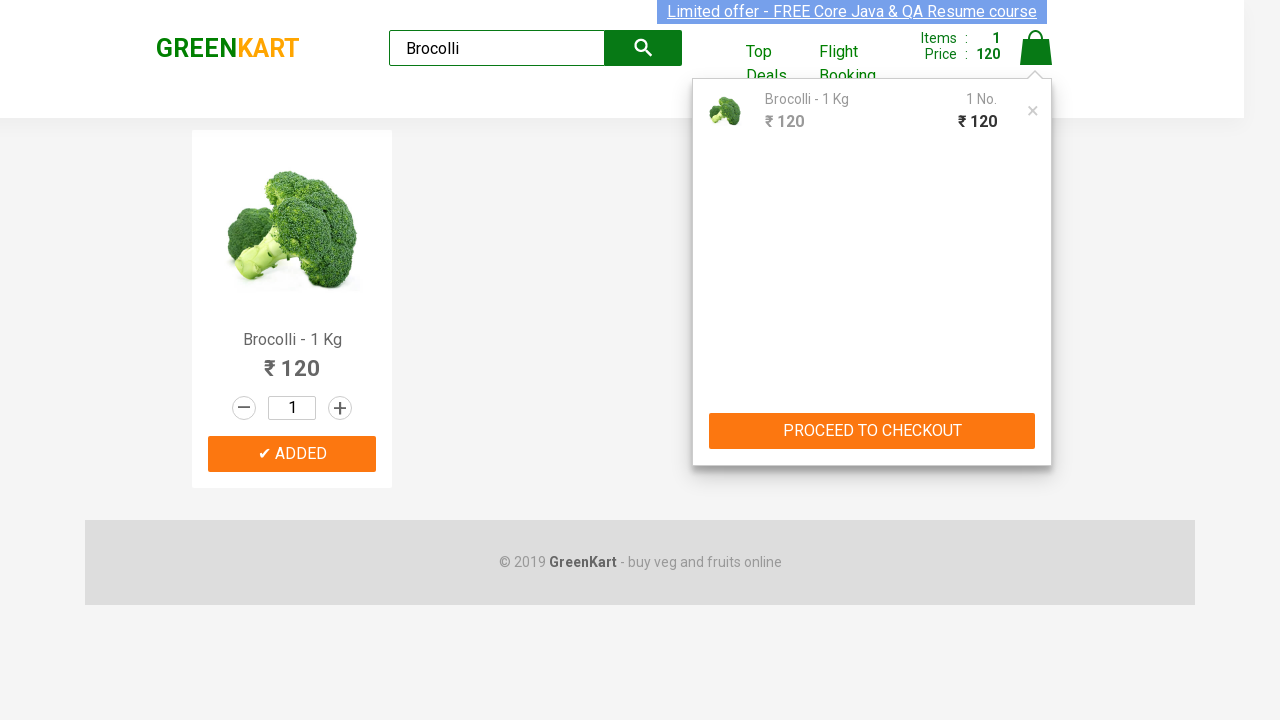

Clicked 'Place Order' button to complete checkout at (1036, 420) on text=Place Order
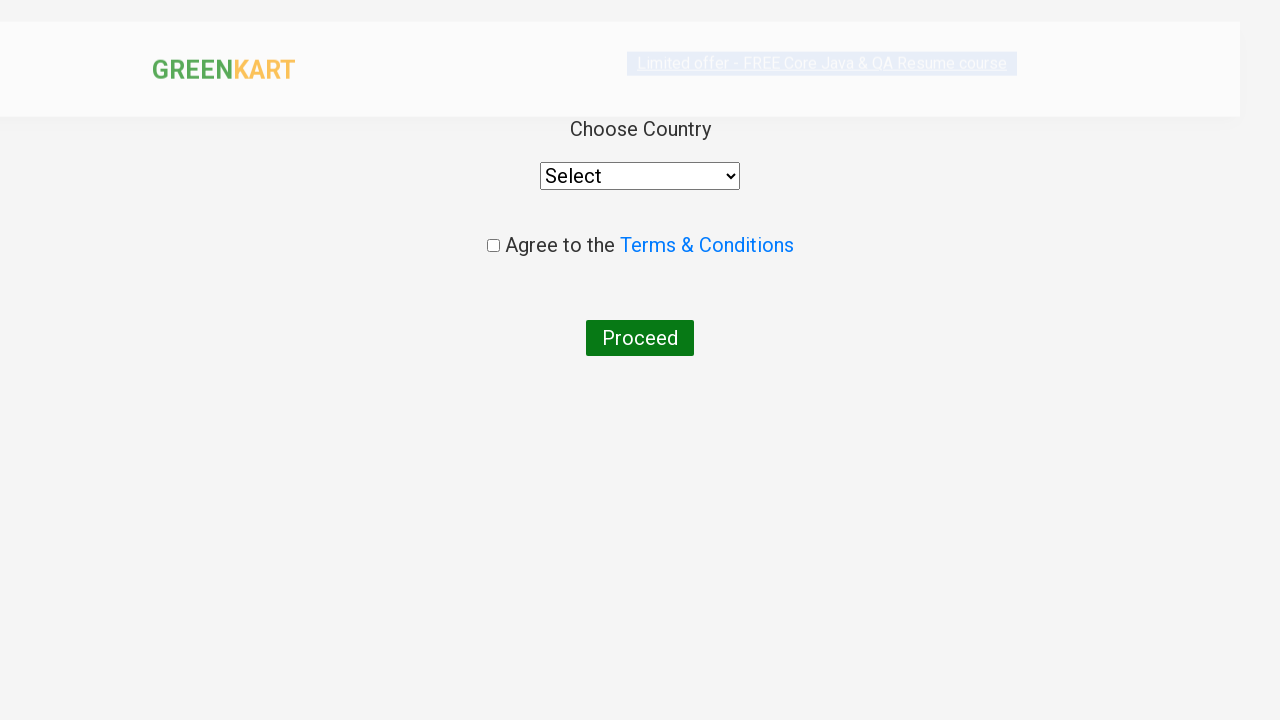

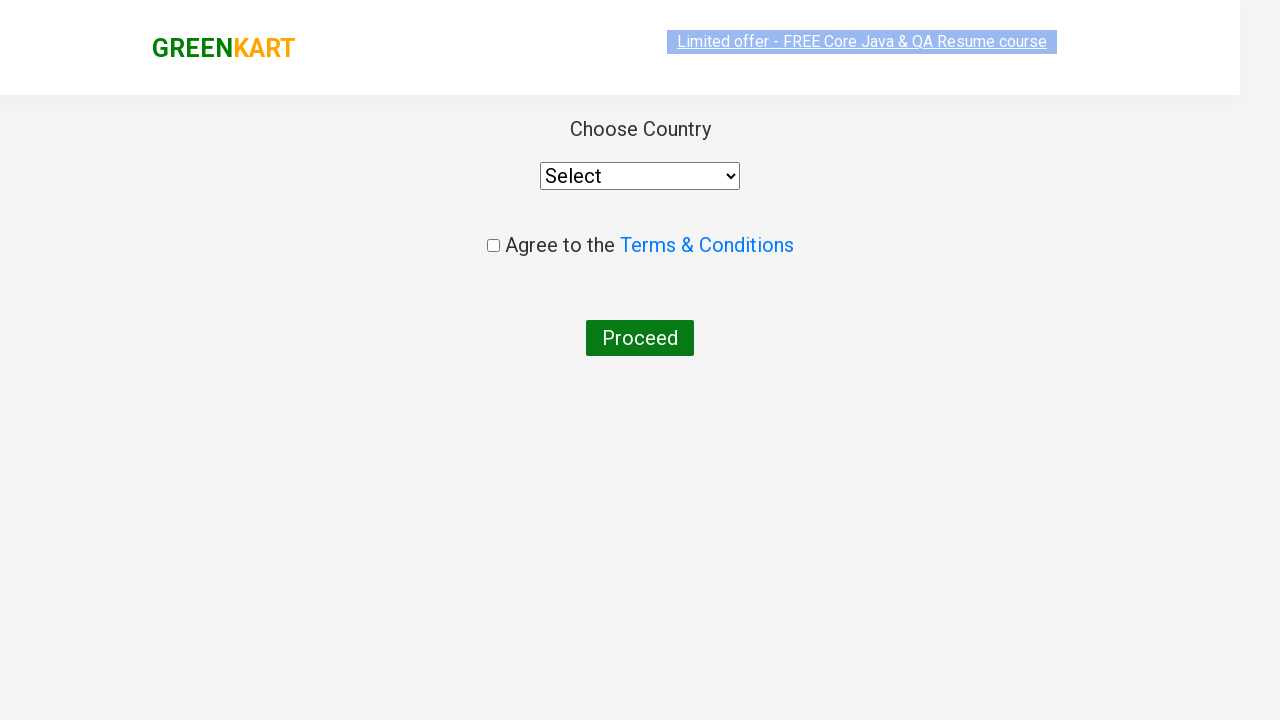